Navigates to Flipkart homepage and refreshes the page

Starting URL: https://www.flipkart.com

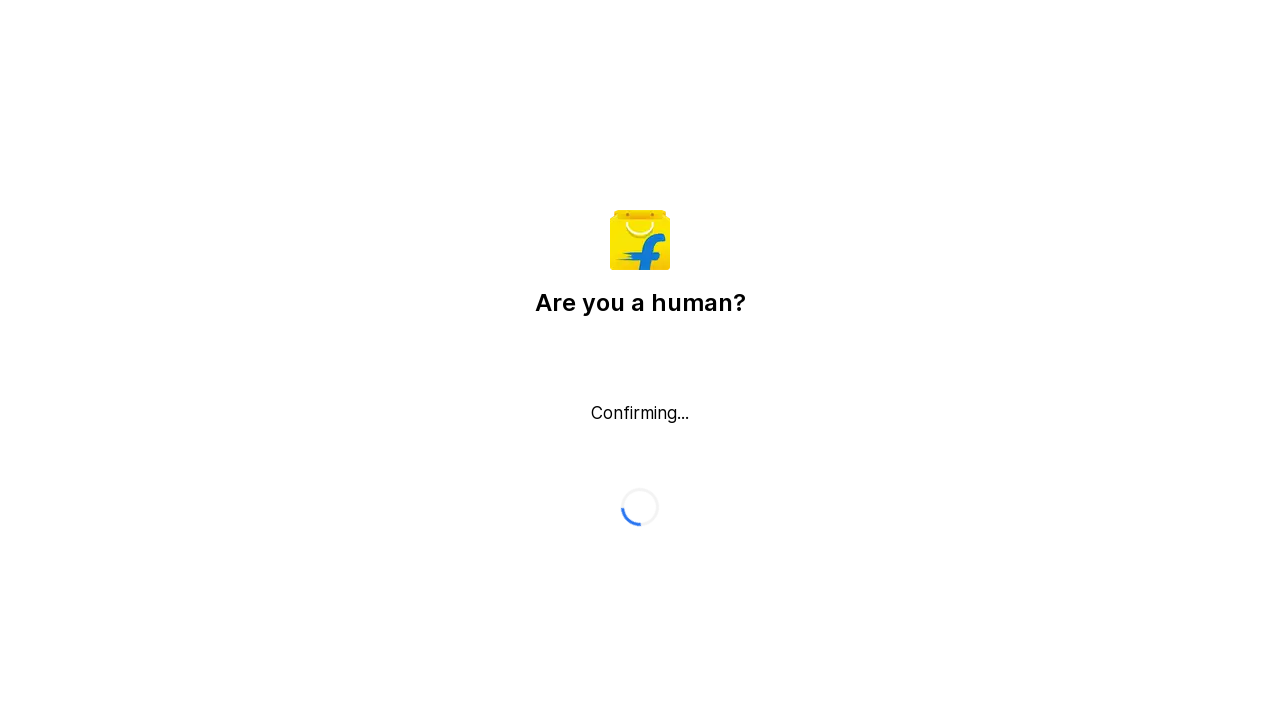

Navigated to Flipkart homepage
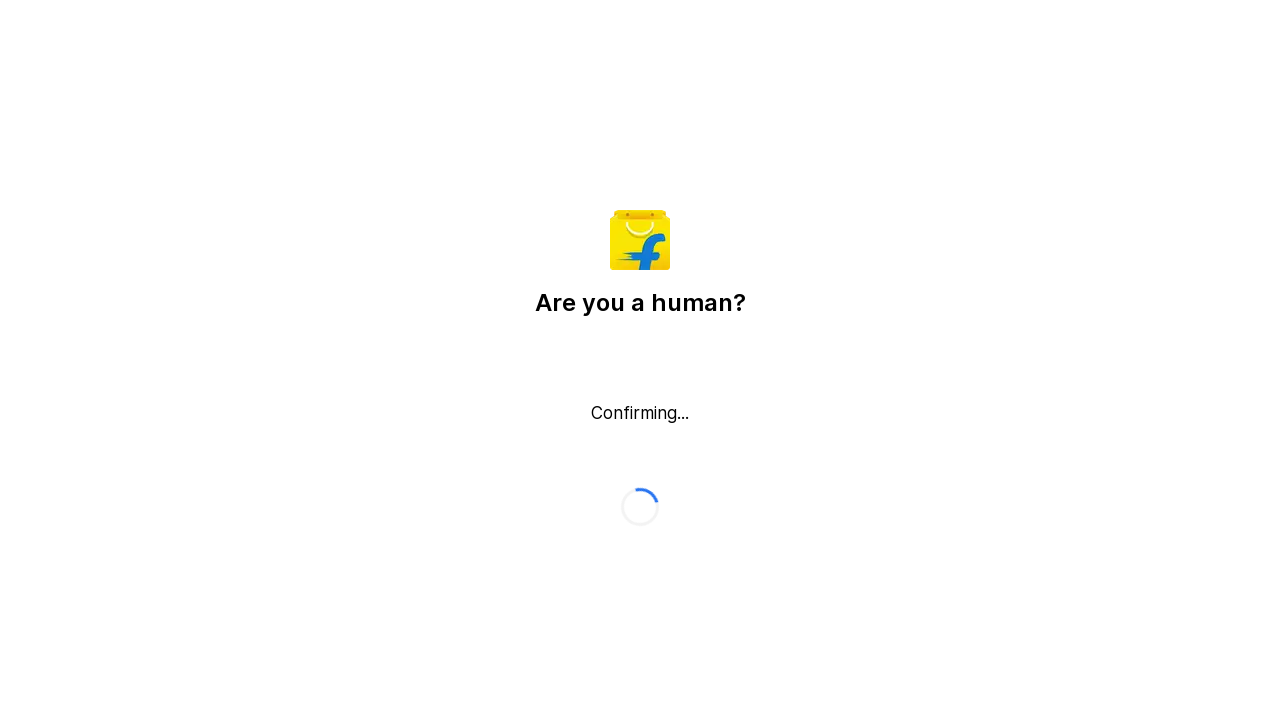

Refreshed the Flipkart homepage
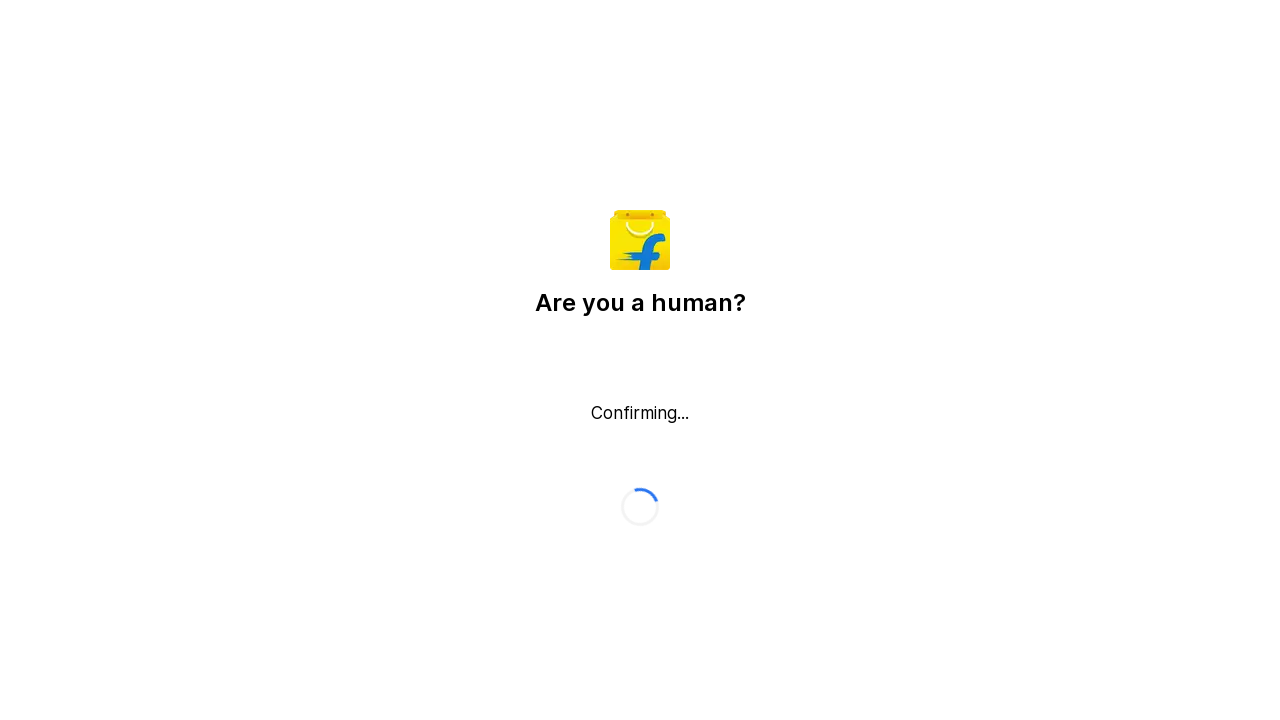

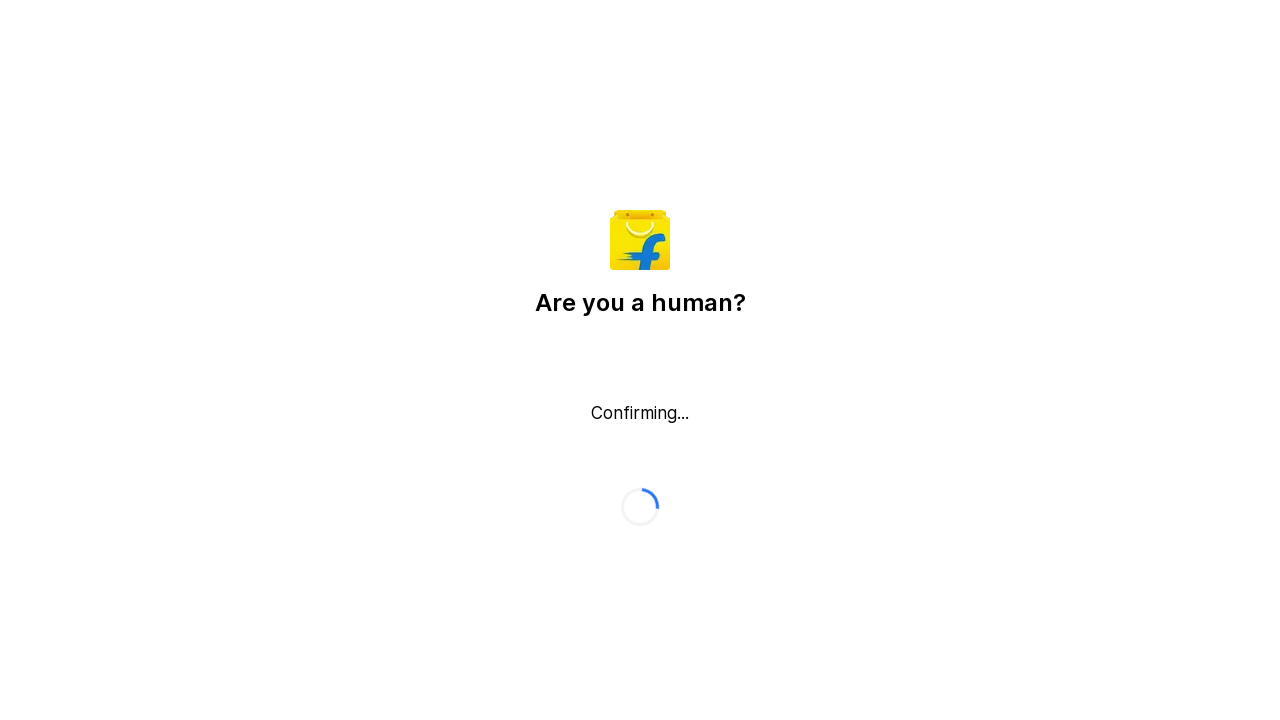